Fills out a Bootstrap checkout form with customer billing information, shipping address, and payment details, then submits the form.

Starting URL: https://getbootstrap.com/docs/4.0/examples/checkout/

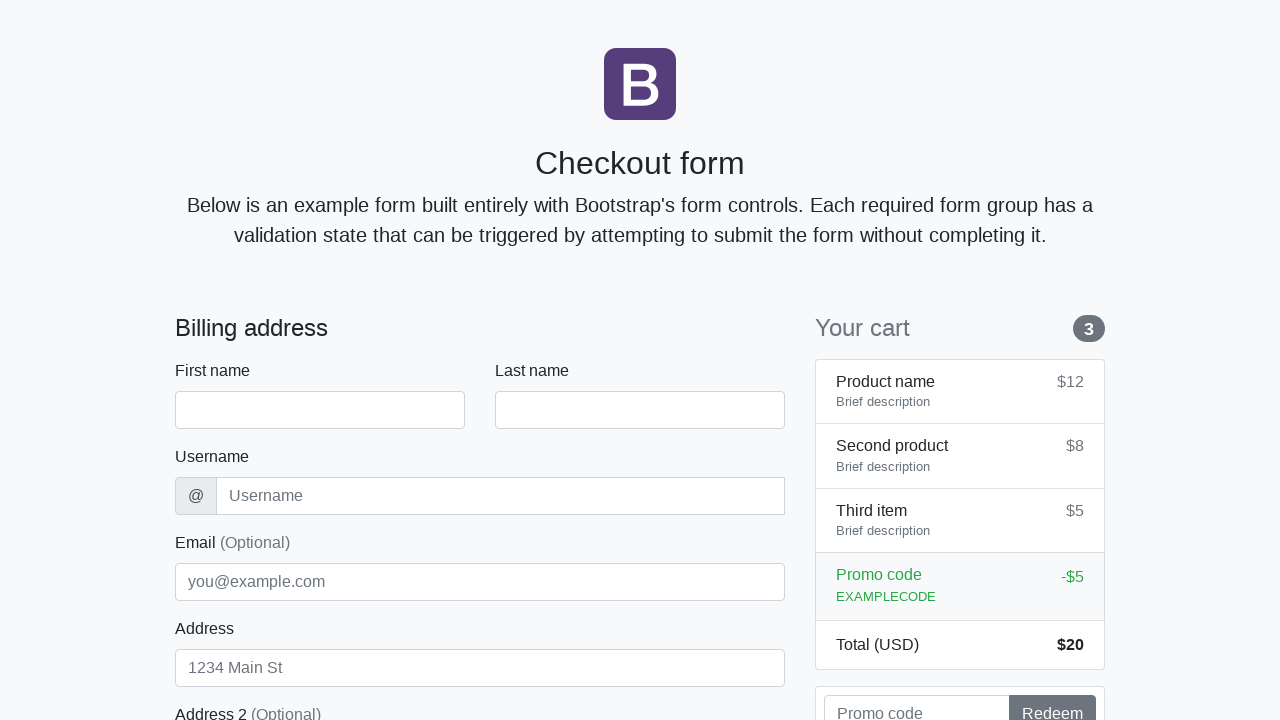

Waited for checkout form to load
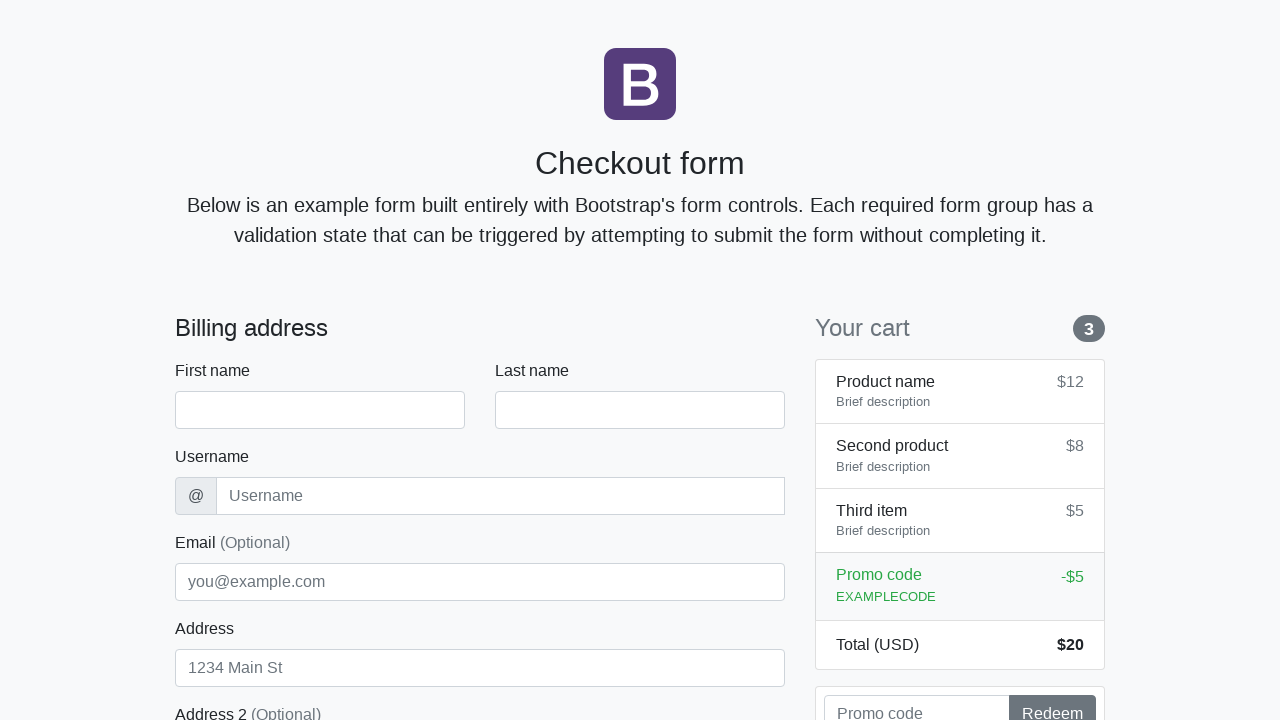

Filled first name field with 'Jennifer' on #firstName
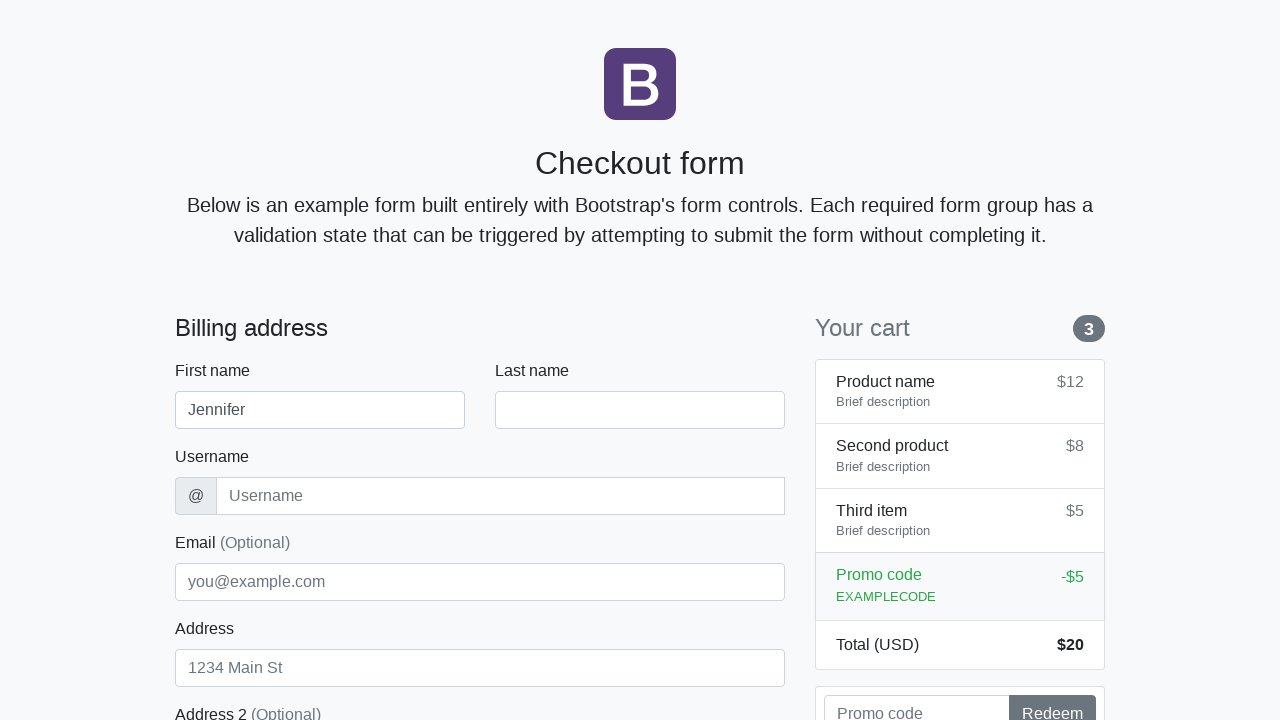

Filled last name field with 'Lee' on #lastName
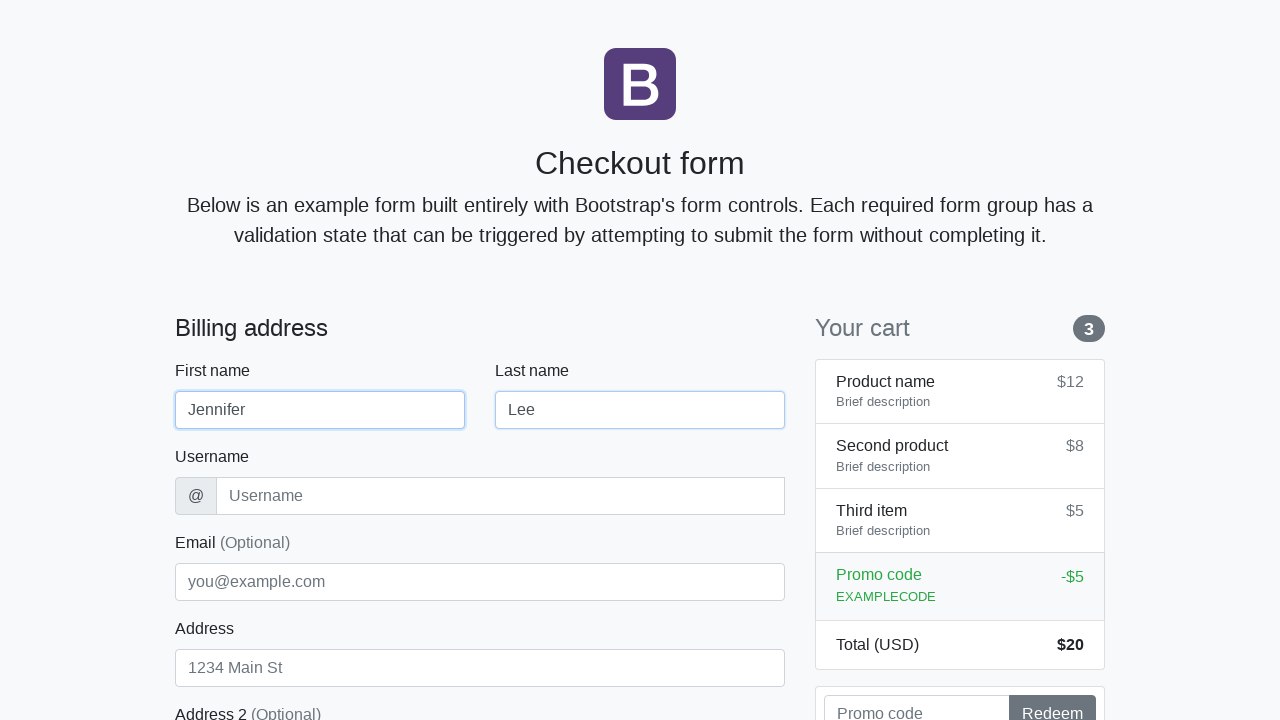

Filled username field with 'jlee_buyer' on #username
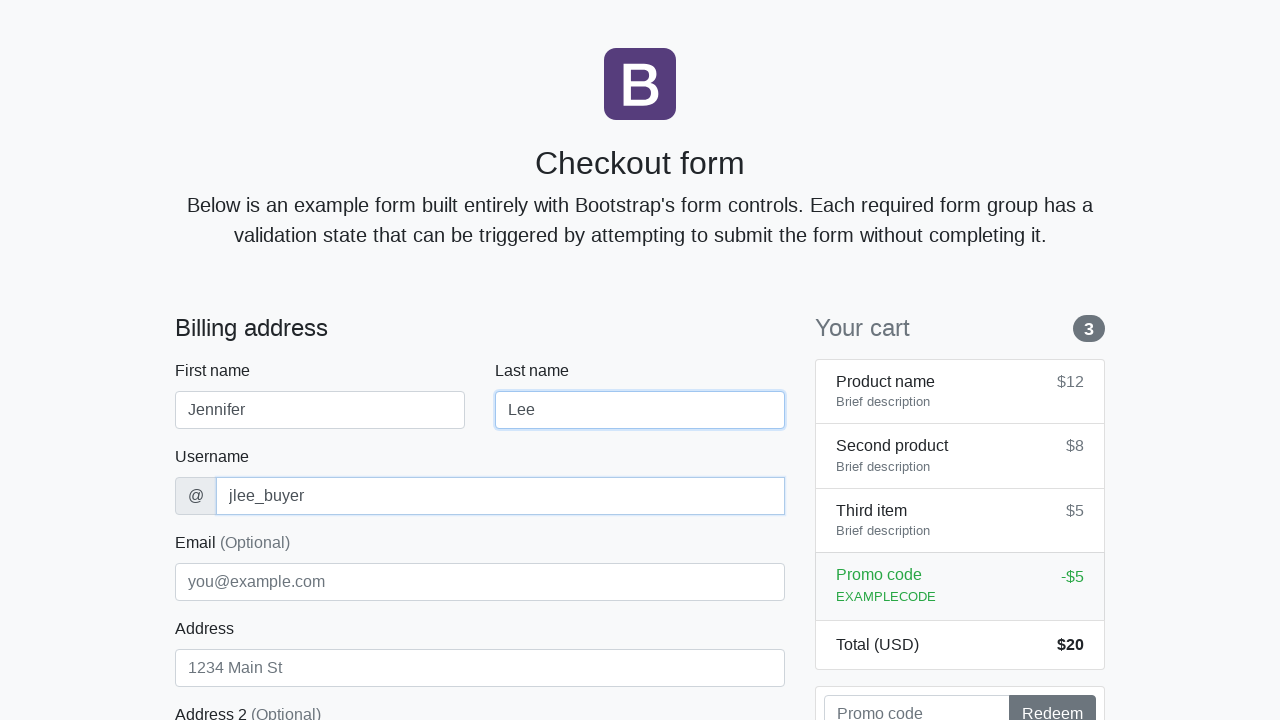

Filled address field with 'Spruce Avenue 444' on #address
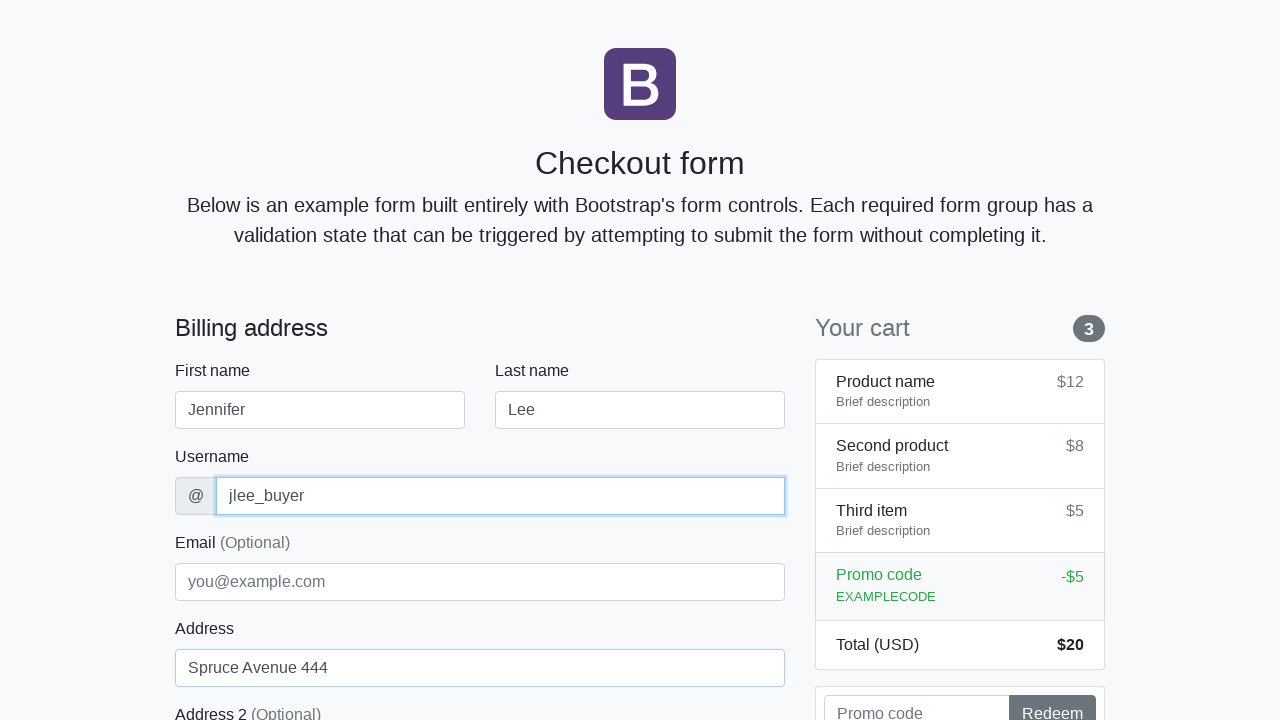

Filled email field with 'jennifer.lee@testing.org' on #email
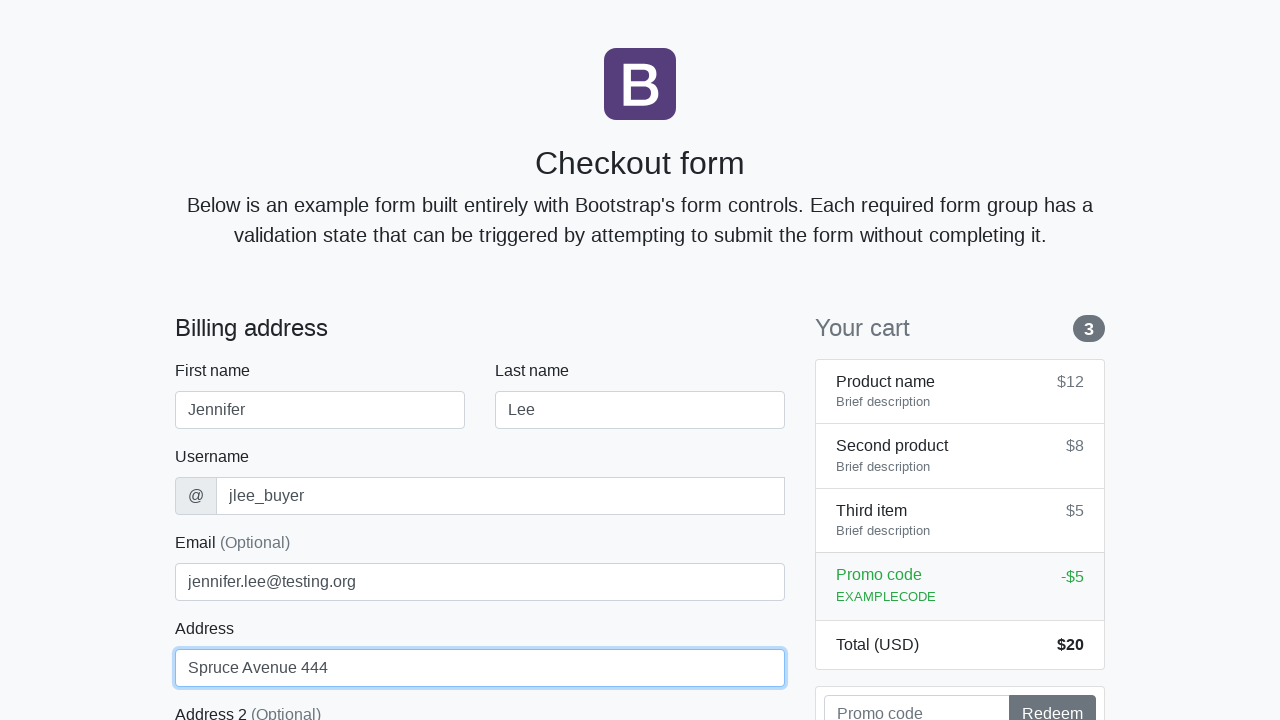

Selected 'United States' from country dropdown on #country
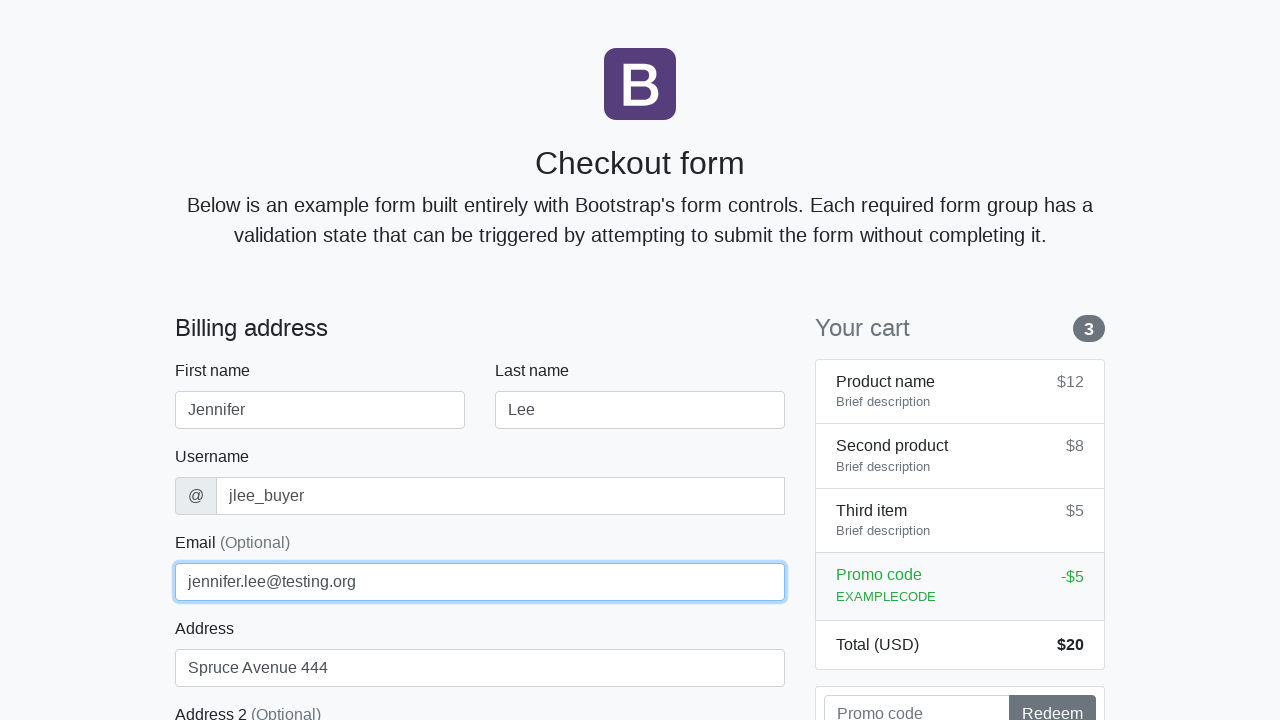

Selected 'California' from state dropdown on #state
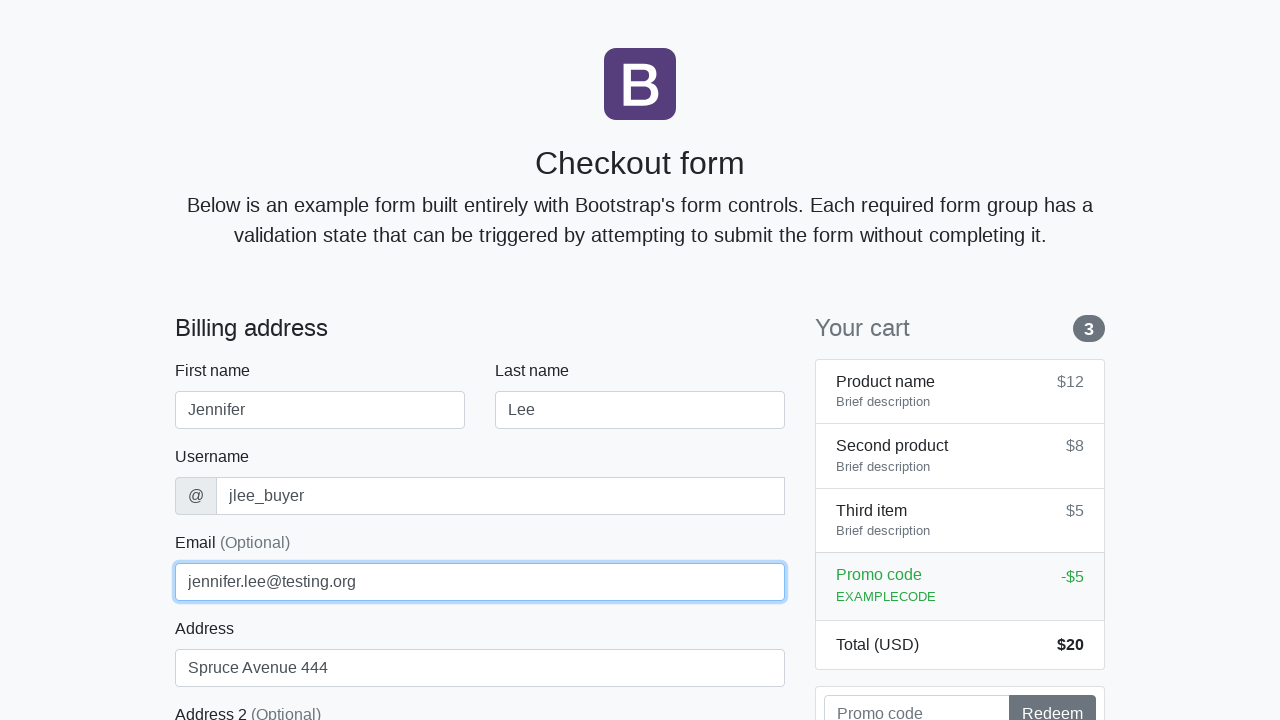

Filled zip code field with '94087' on #zip
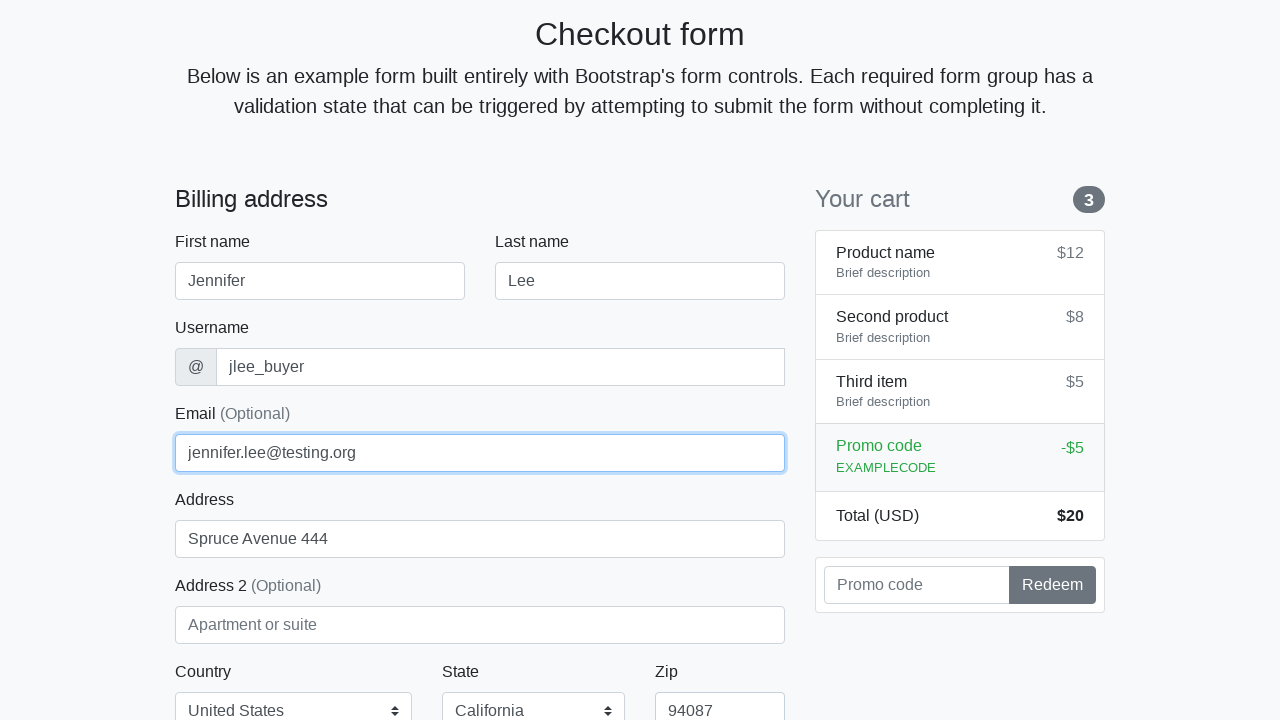

Filled credit card name field with 'Jennifer Lee' on #cc-name
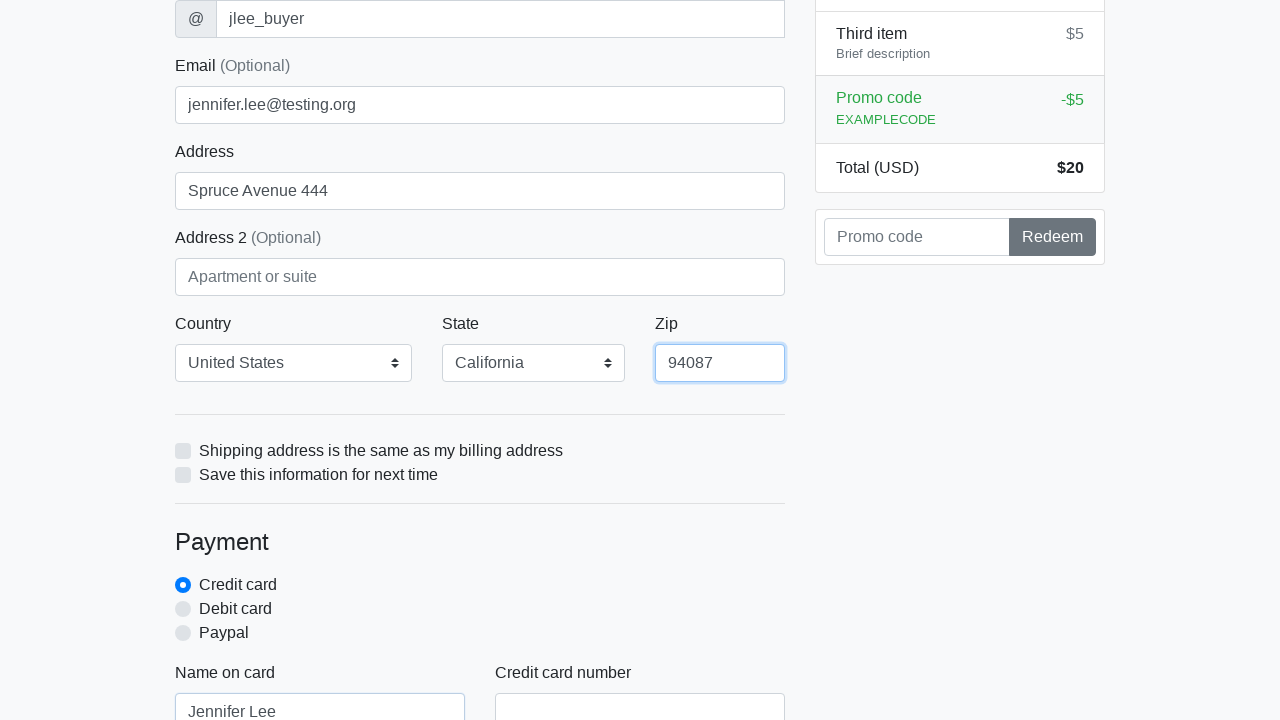

Filled credit card number field with '5234567890123456' on #cc-number
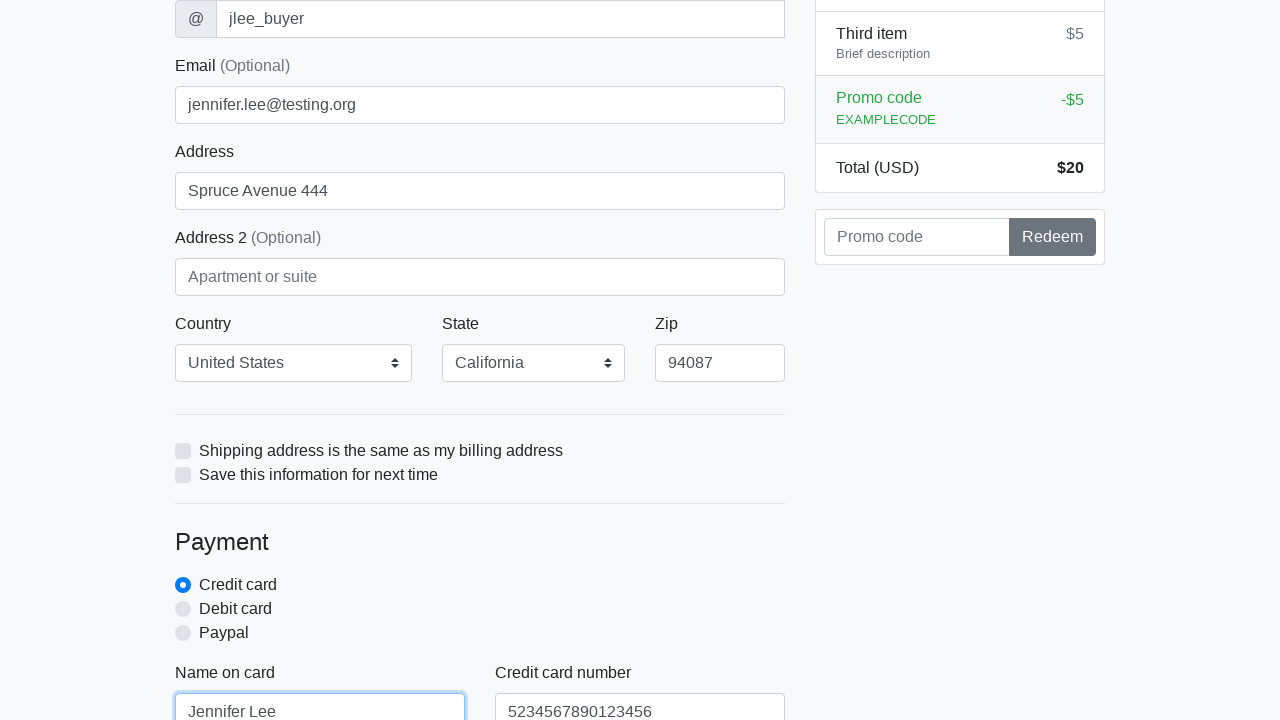

Filled credit card expiration field with '04/2027' on #cc-expiration
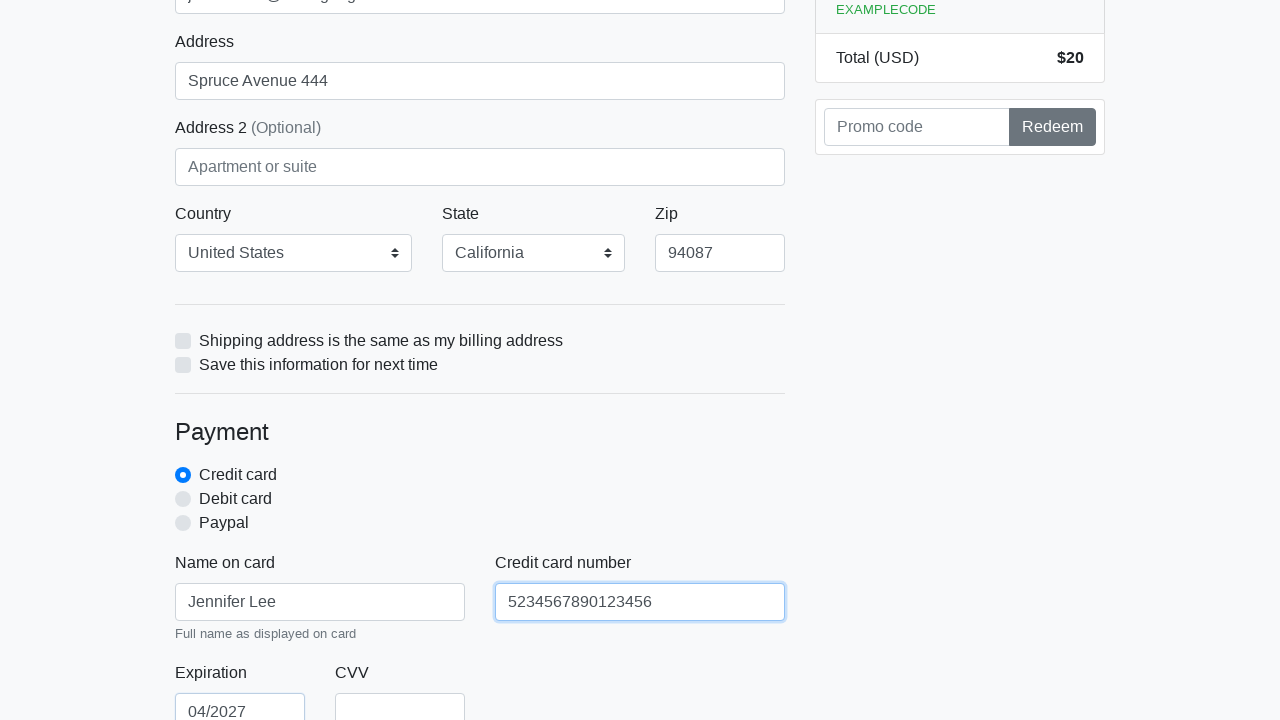

Filled credit card CVV field with '196' on #cc-cvv
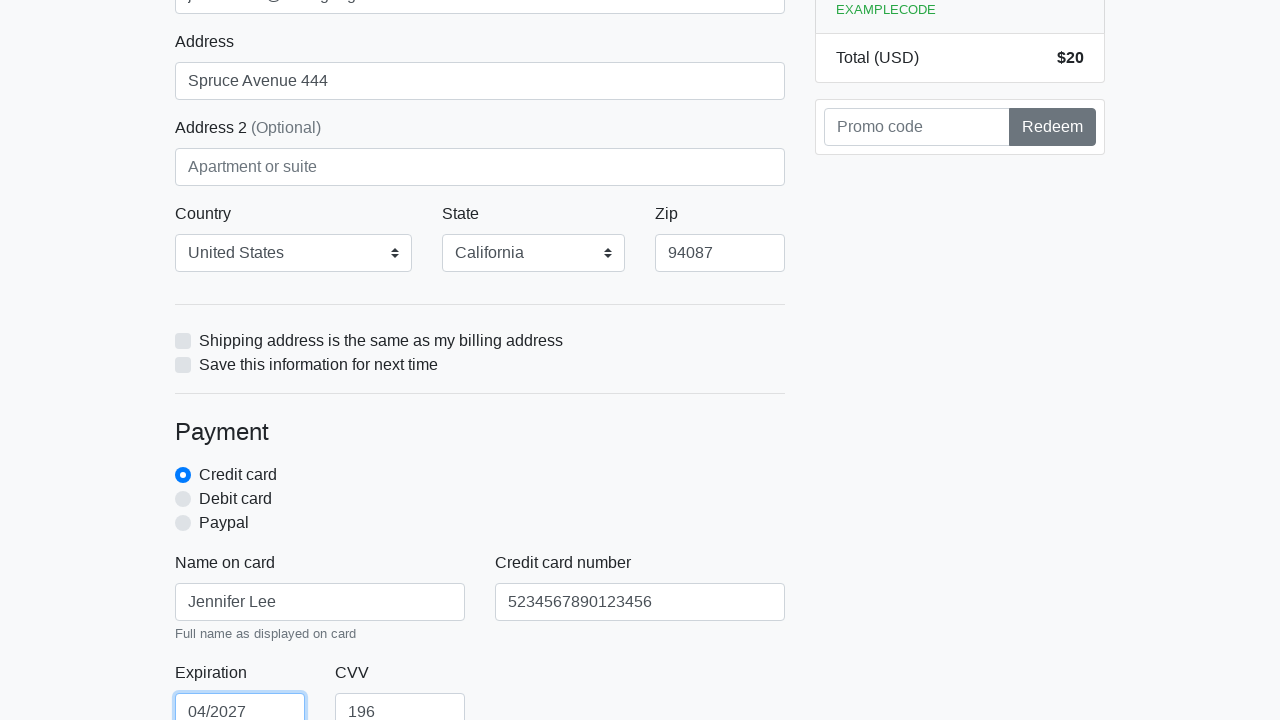

Clicked submit button to complete purchase at (480, 500) on xpath=/html/body/div/div[2]/div[2]/form/button
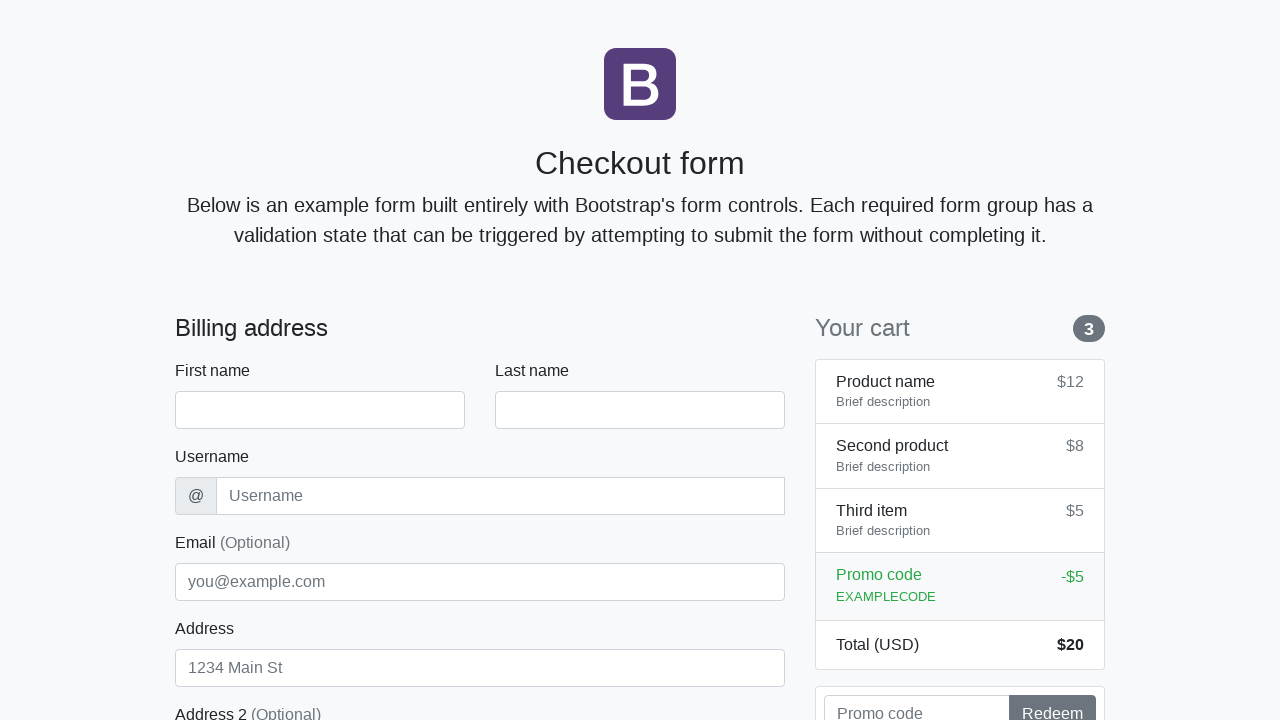

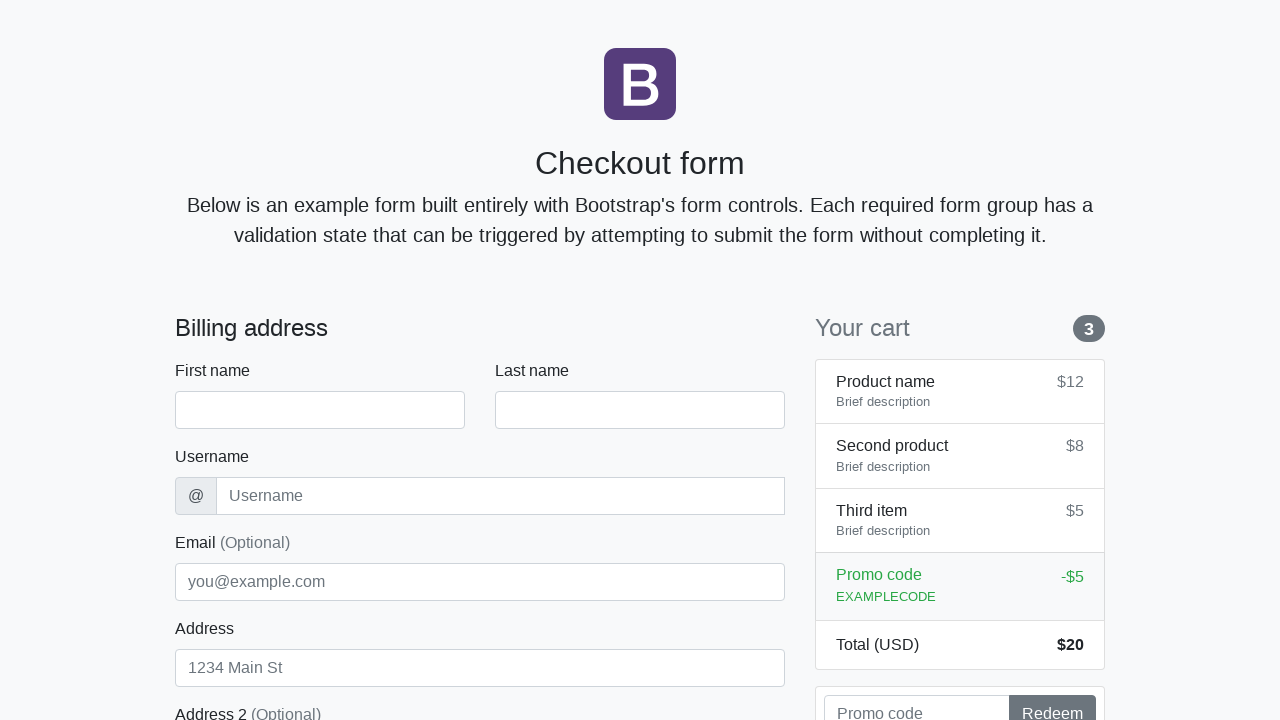